Tests navigation methods by clicking through different form elements and using browser navigation controls (back, forward, refresh)

Starting URL: https://demoqa.com/text-box

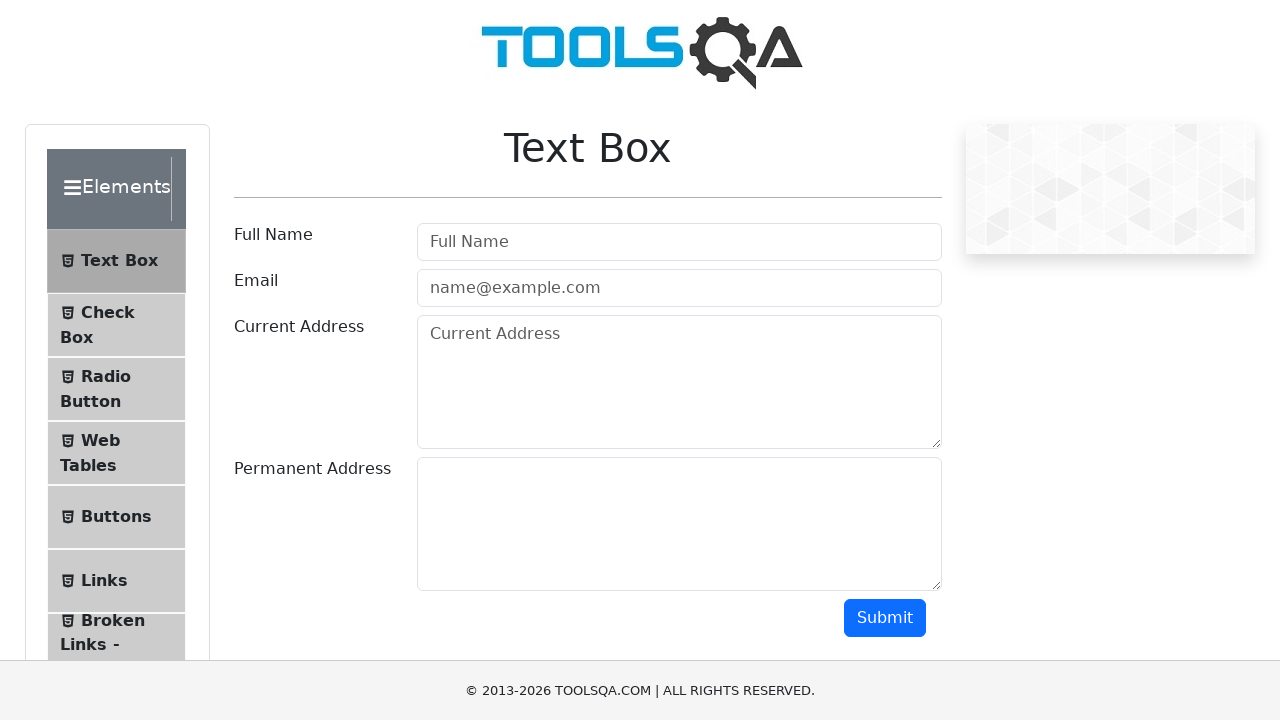

Clicked on Check Box menu item at (108, 312) on xpath=//*[contains(text(),'Check Box')]
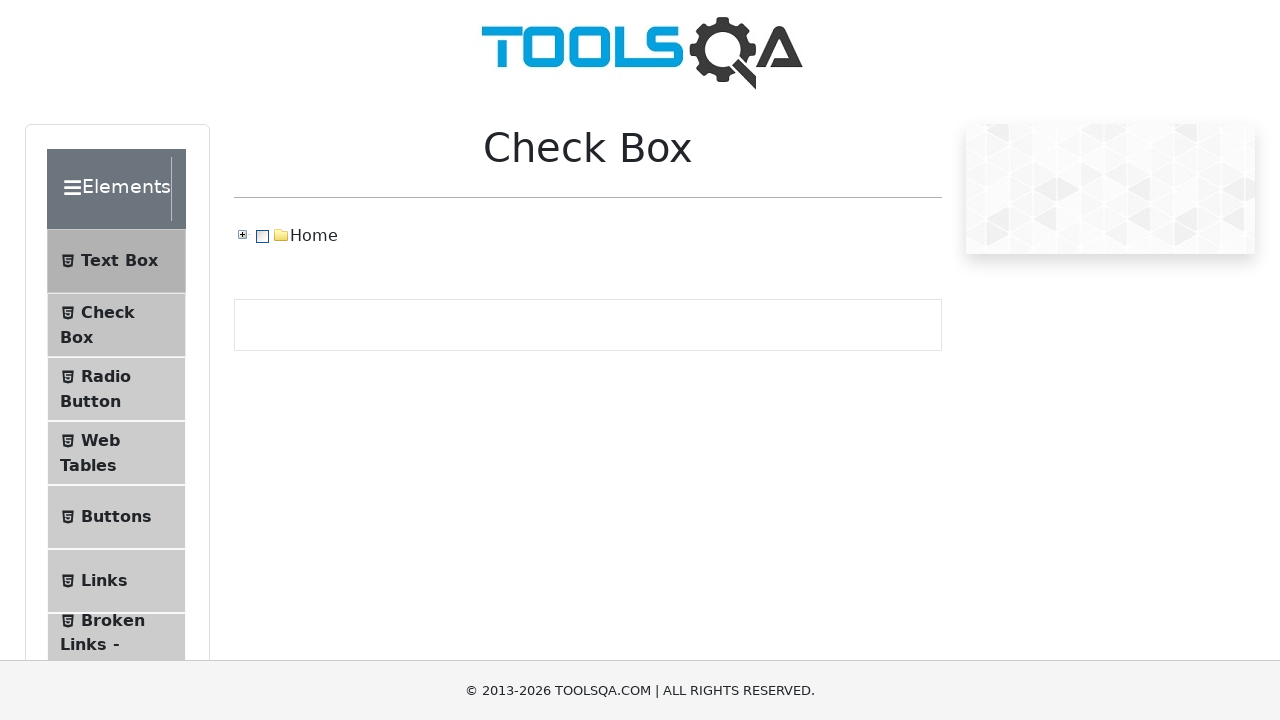

Clicked on Radio Button menu item at (106, 376) on xpath=//*[contains(text(),'Radio Button')]
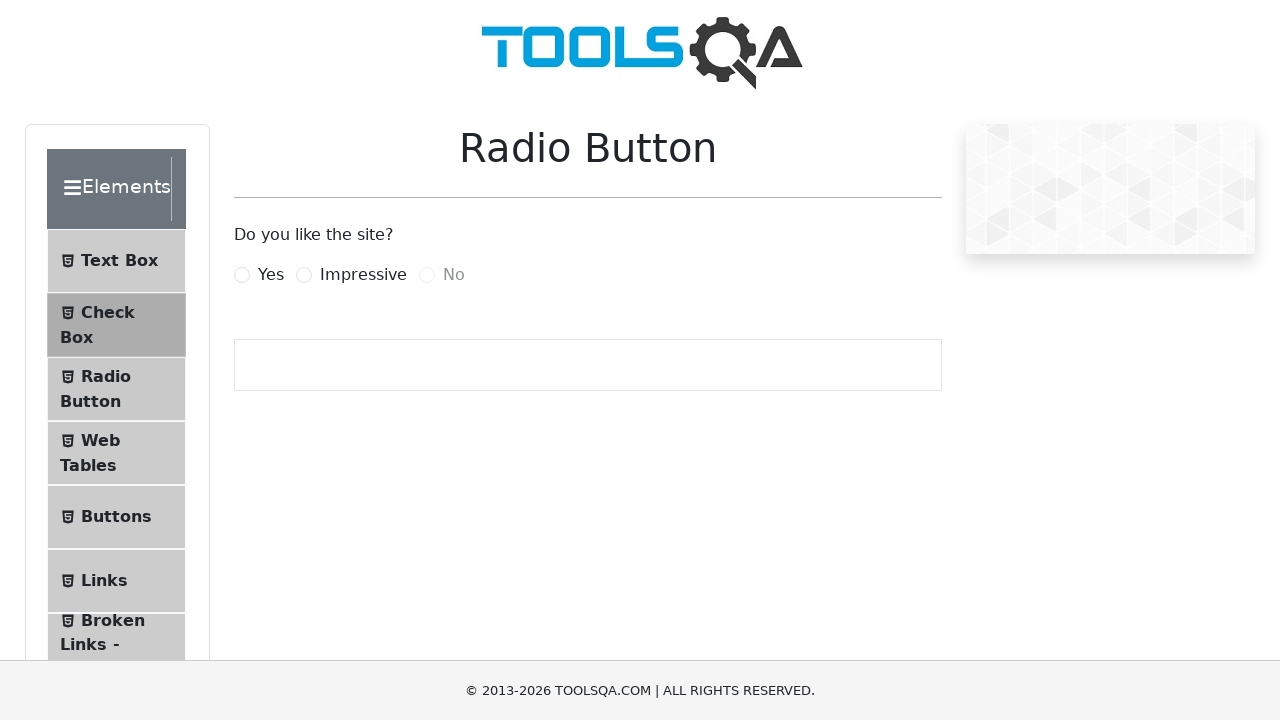

Navigated back to previous page (Radio Button)
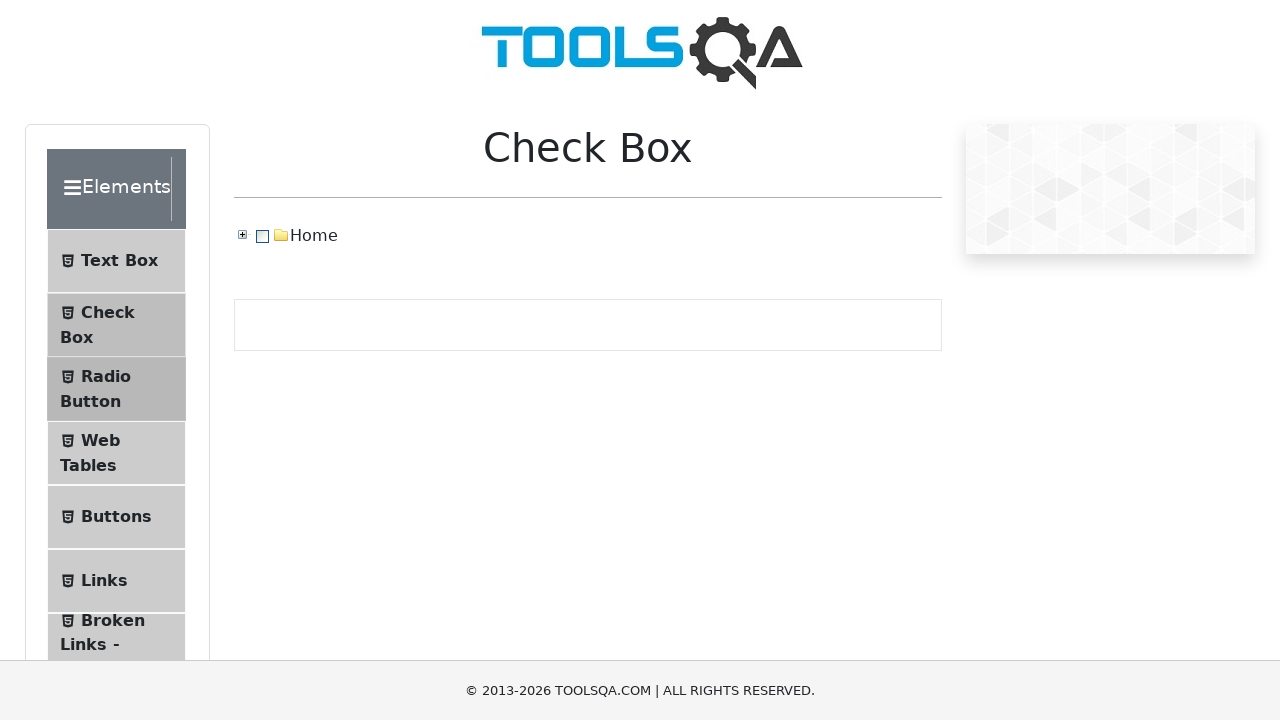

Navigated back to original page (Text Box)
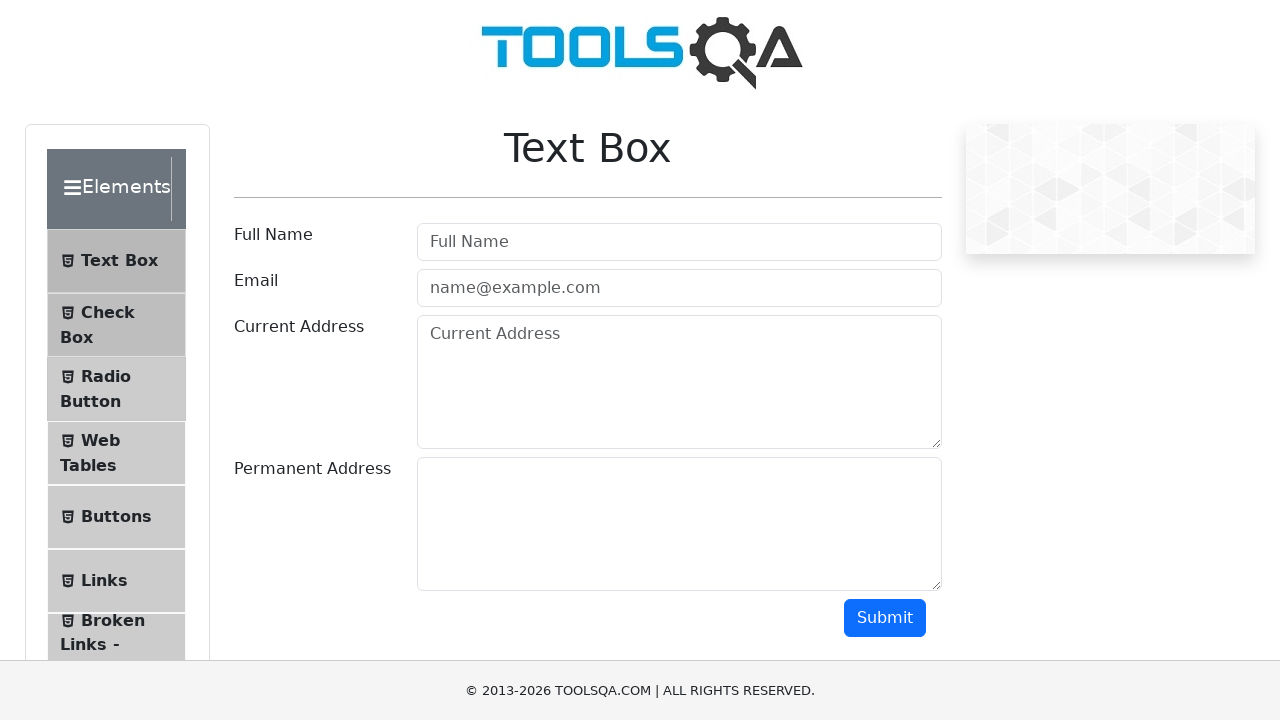

Navigated forward to Check Box page
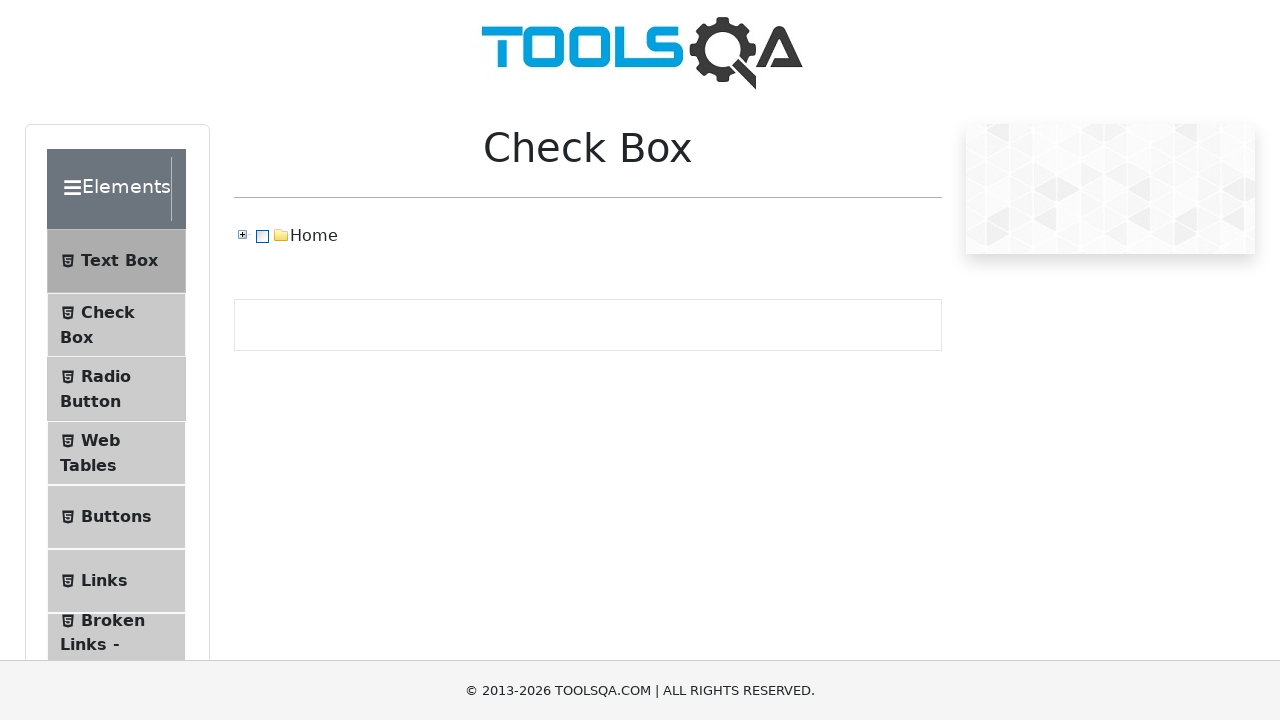

Refreshed the current page
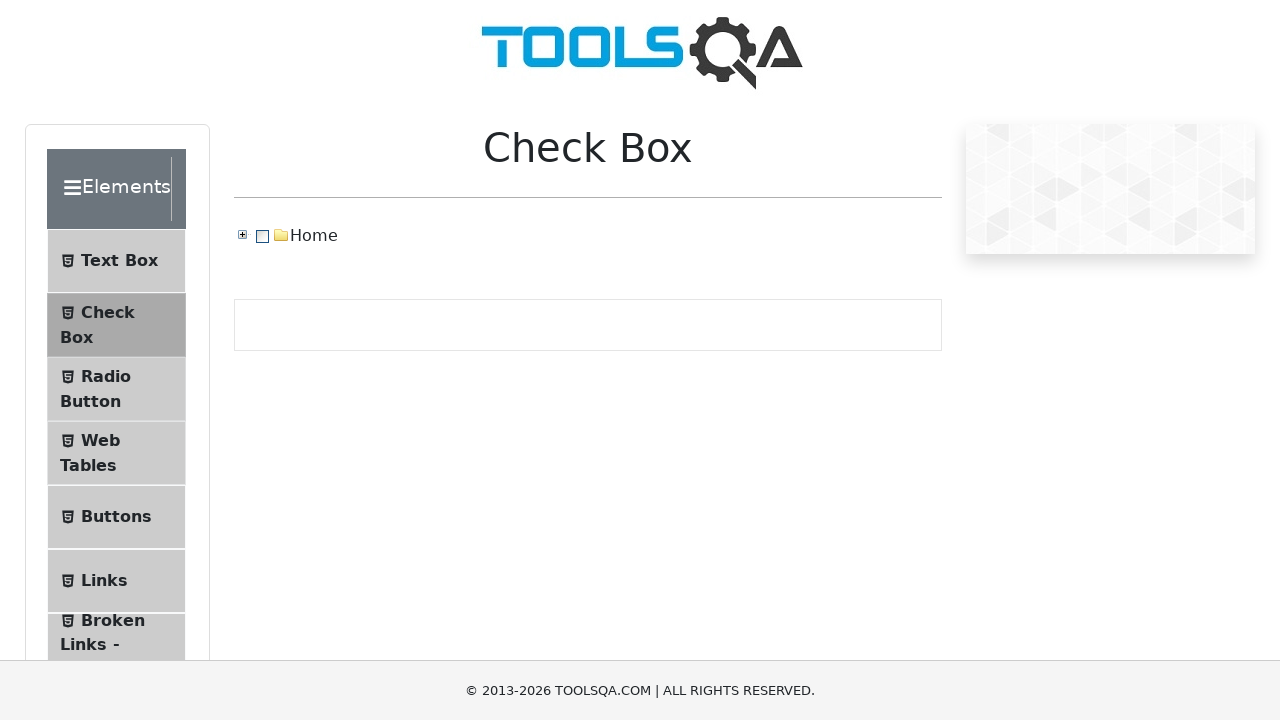

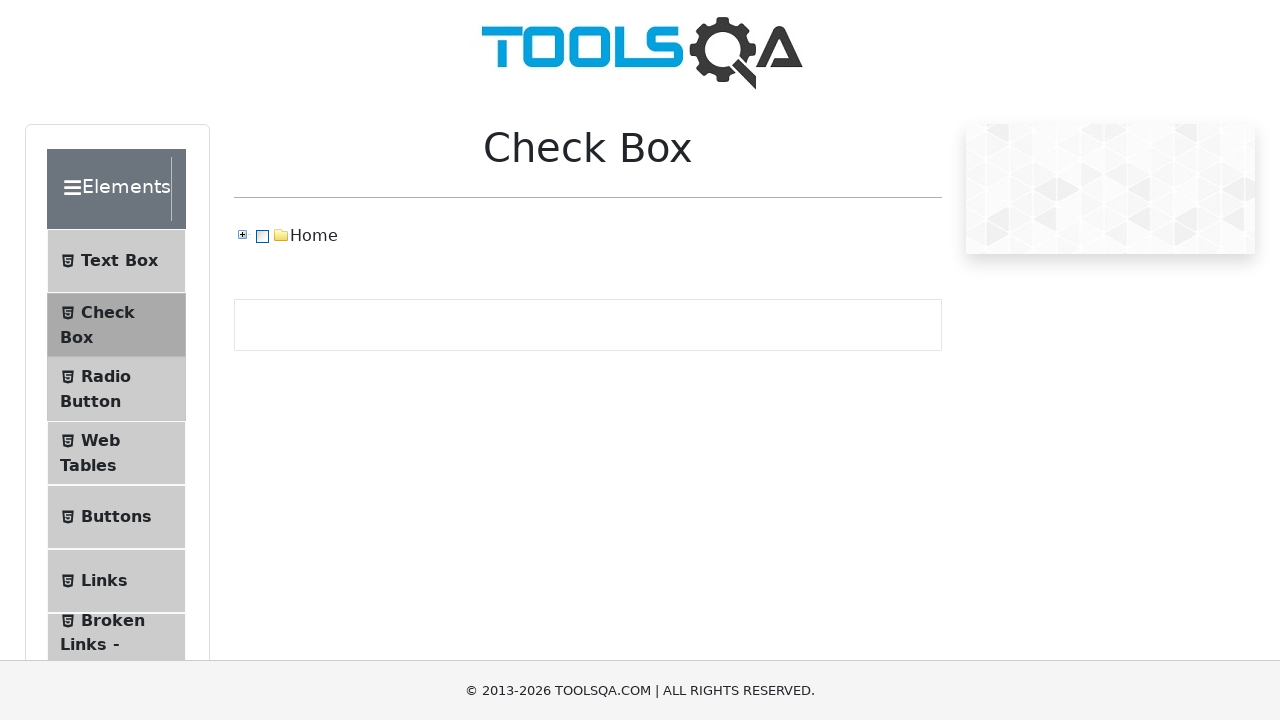